Tests dynamic controls page by clicking Remove button, verifying "It's gone!" message appears, then clicking Add button and verifying "It's back!" message appears.

Starting URL: https://the-internet.herokuapp.com/dynamic_controls

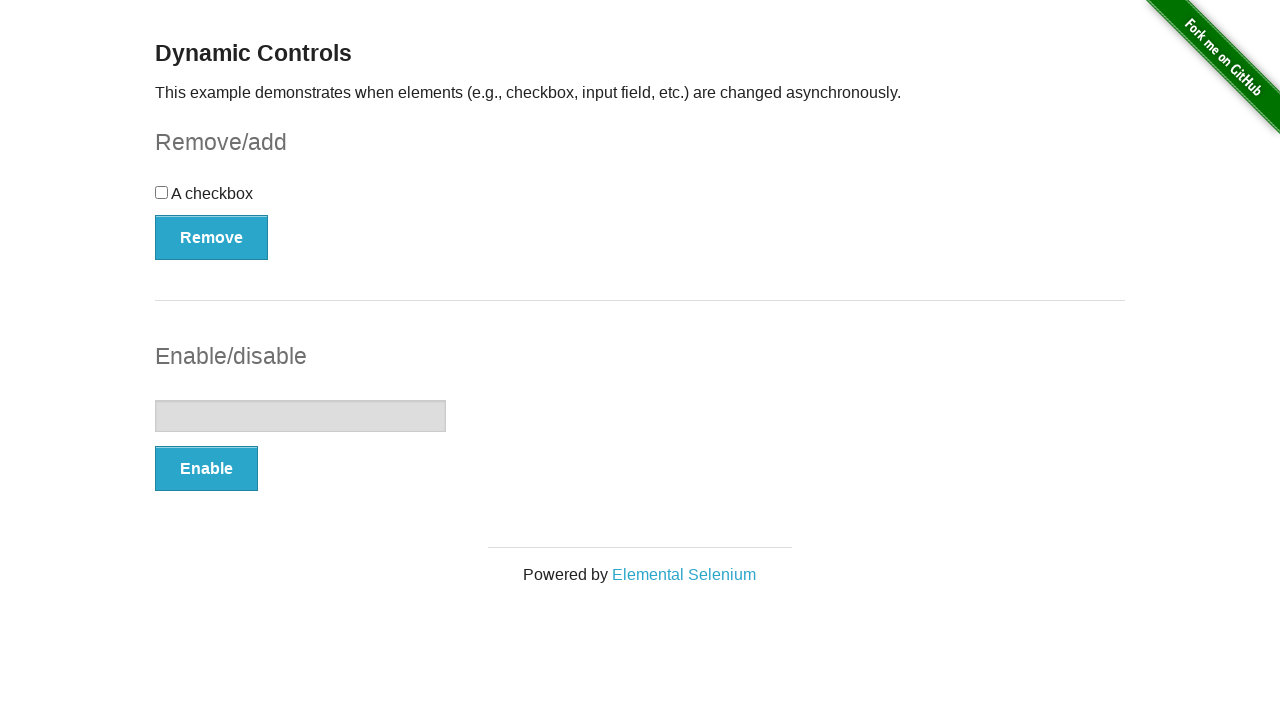

Clicked Remove button at (212, 237) on xpath=//button[.='Remove']
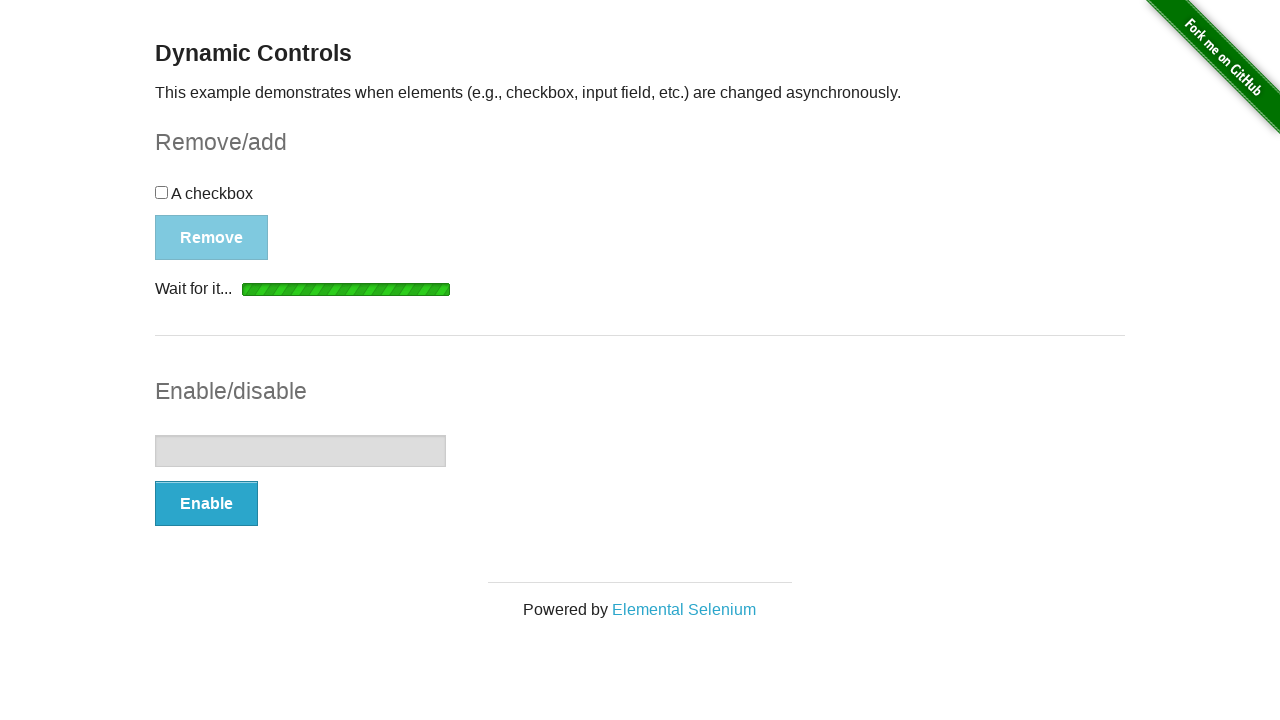

Waited for "It's gone!" message to appear
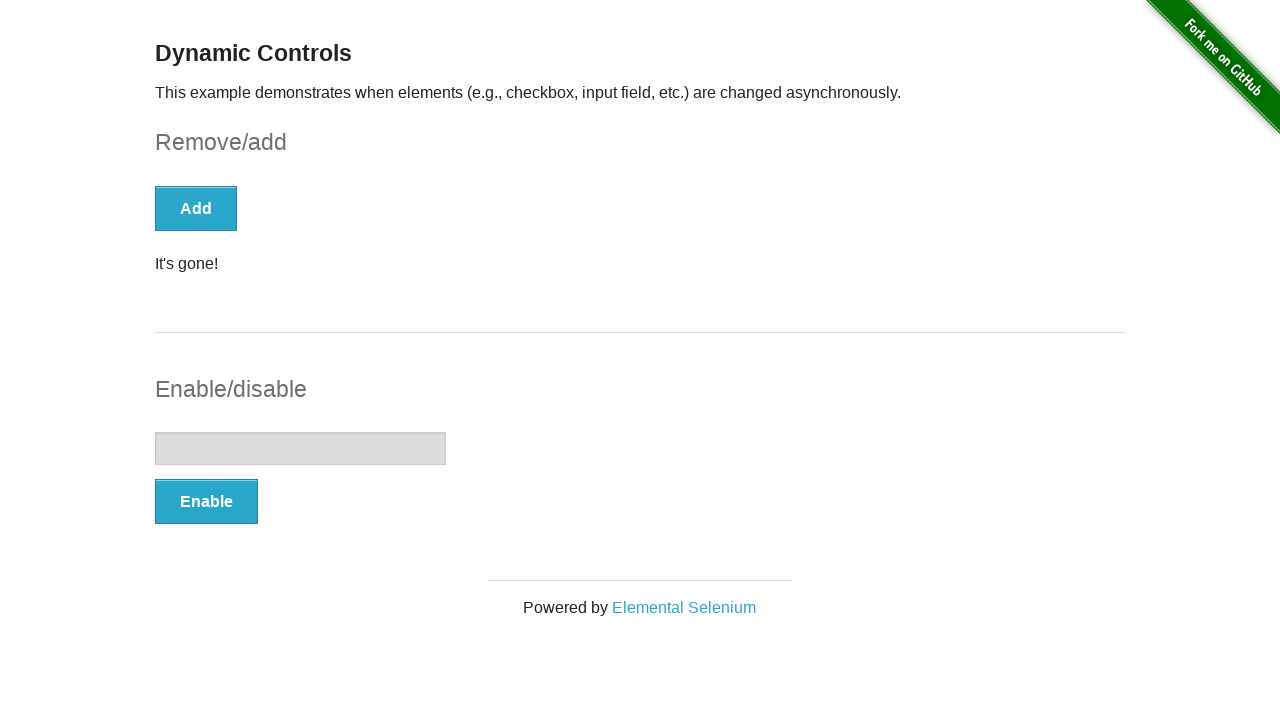

Located "It's gone!" element
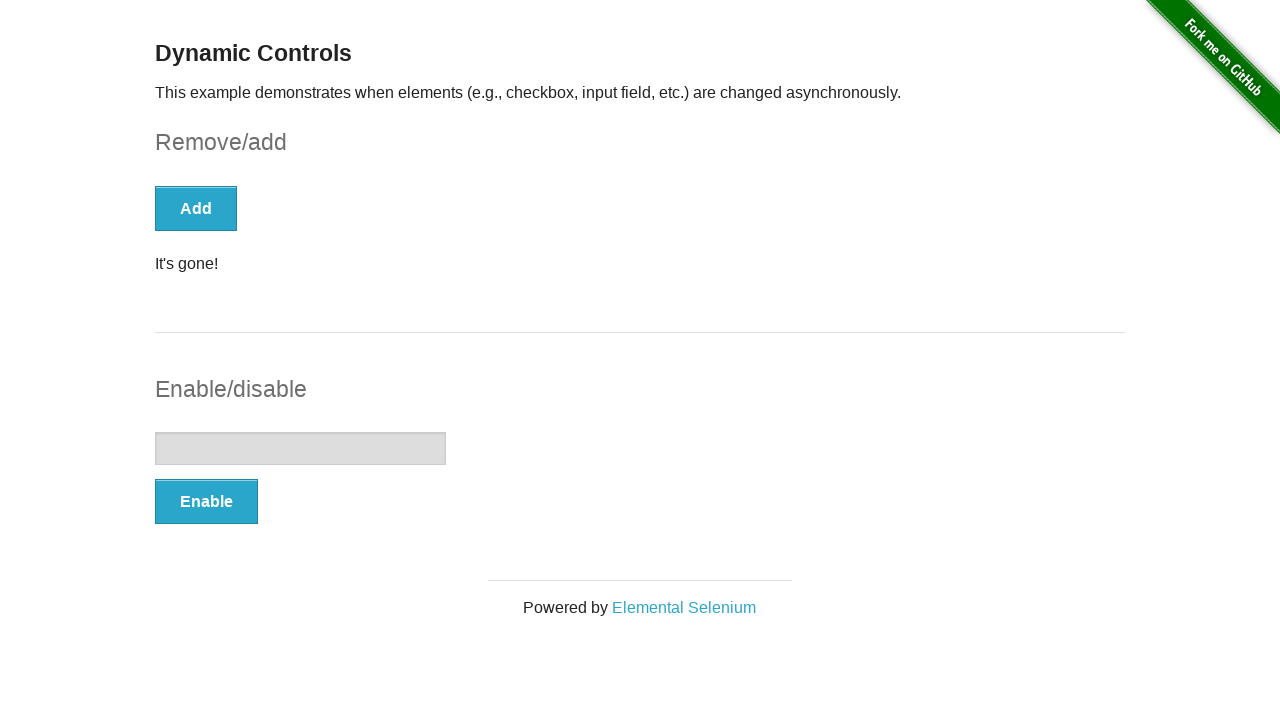

Verified "It's gone!" message is visible
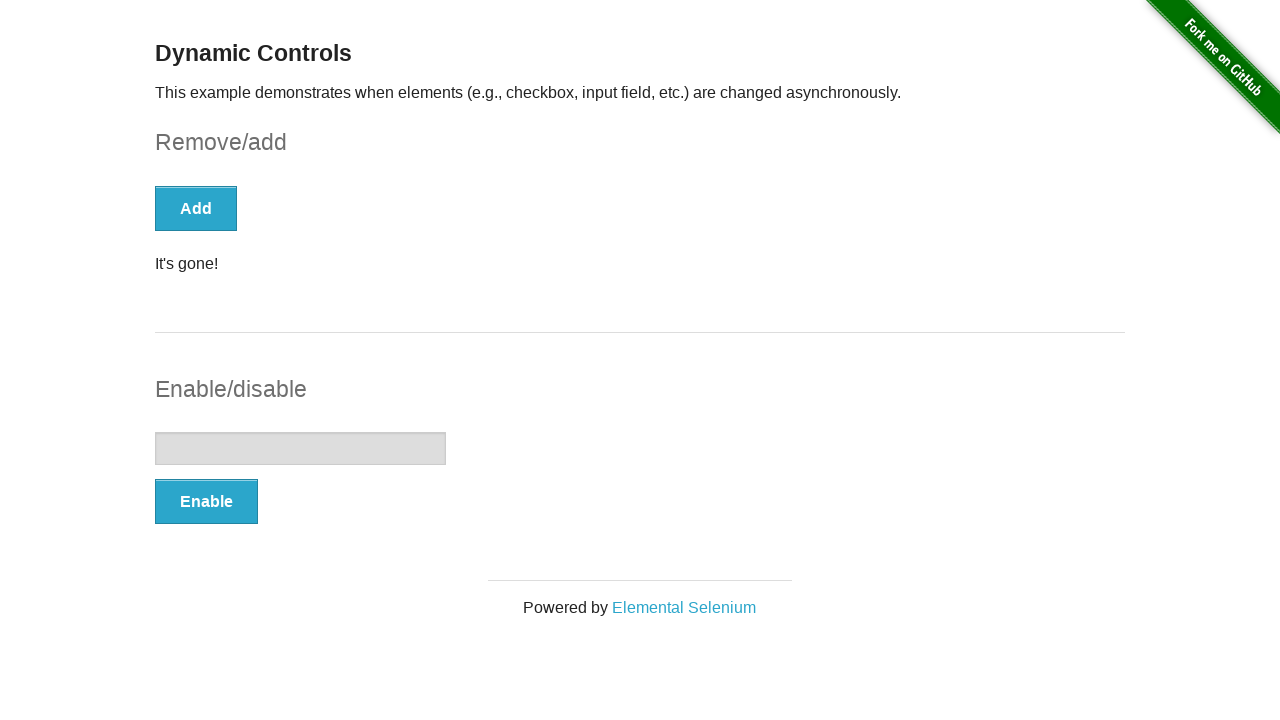

Clicked Add button at (196, 208) on xpath=//button[text()='Add']
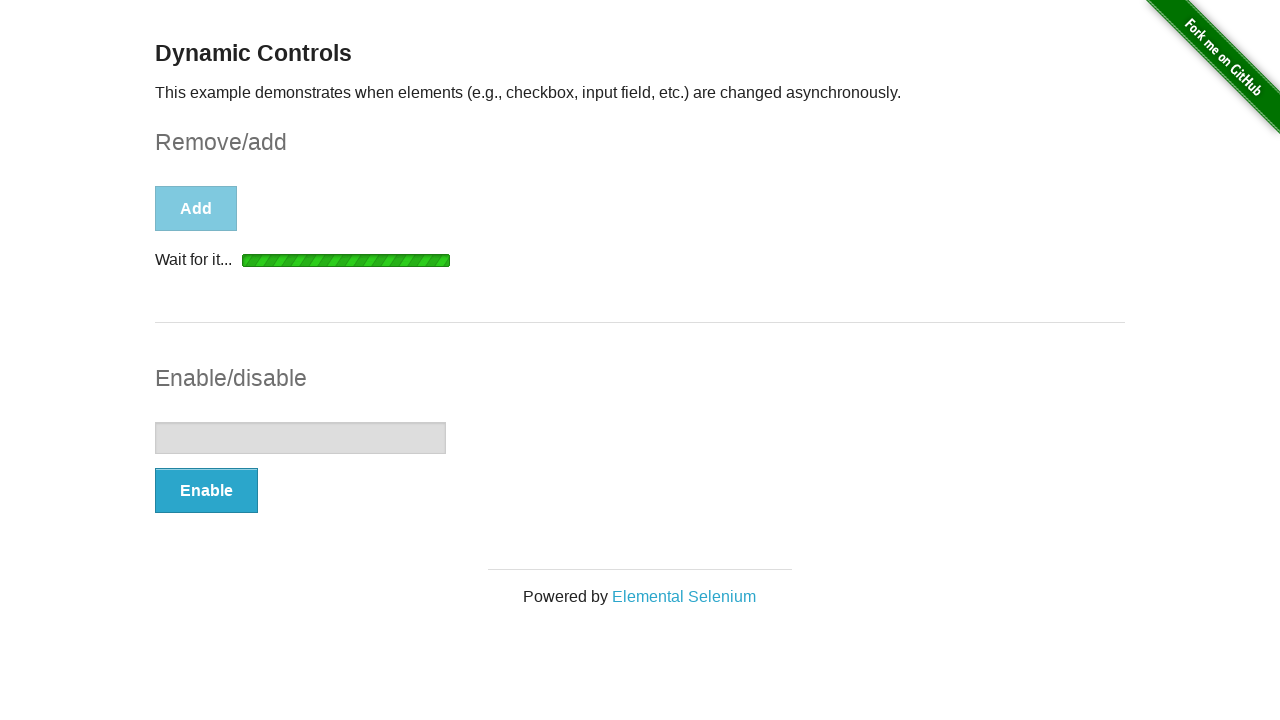

Waited for "It's back!" message to appear
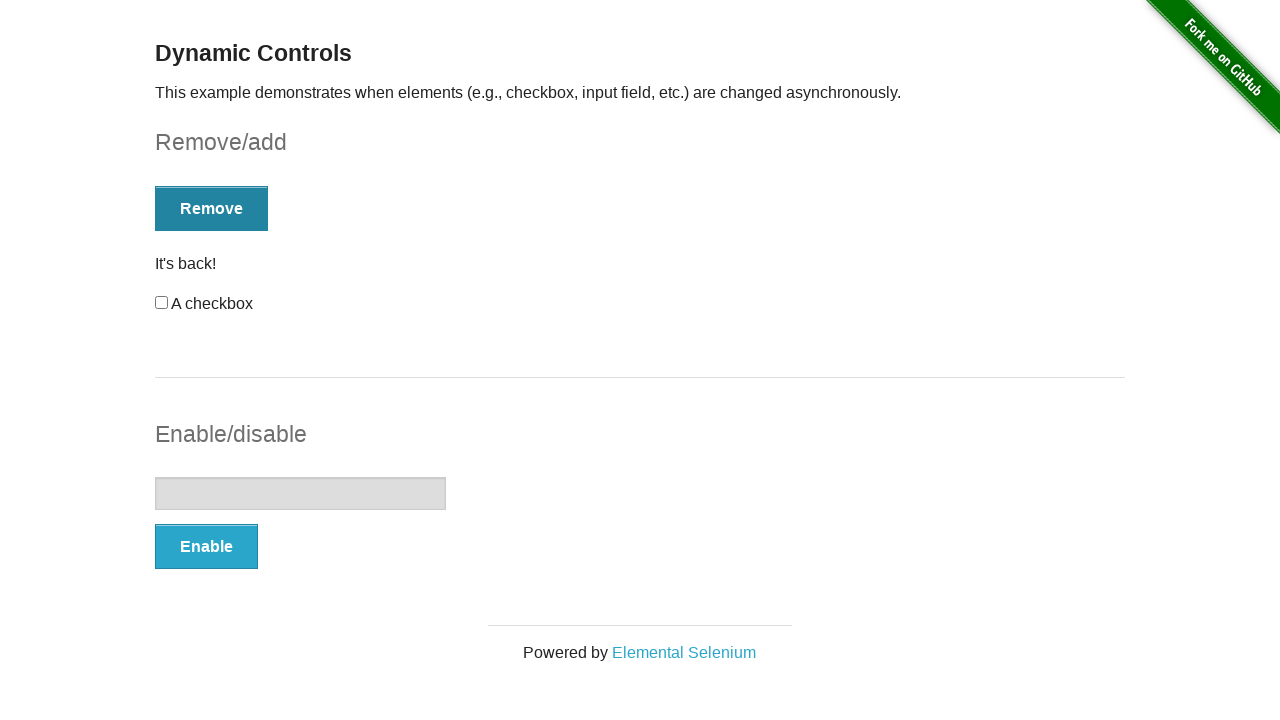

Located "It's back!" element
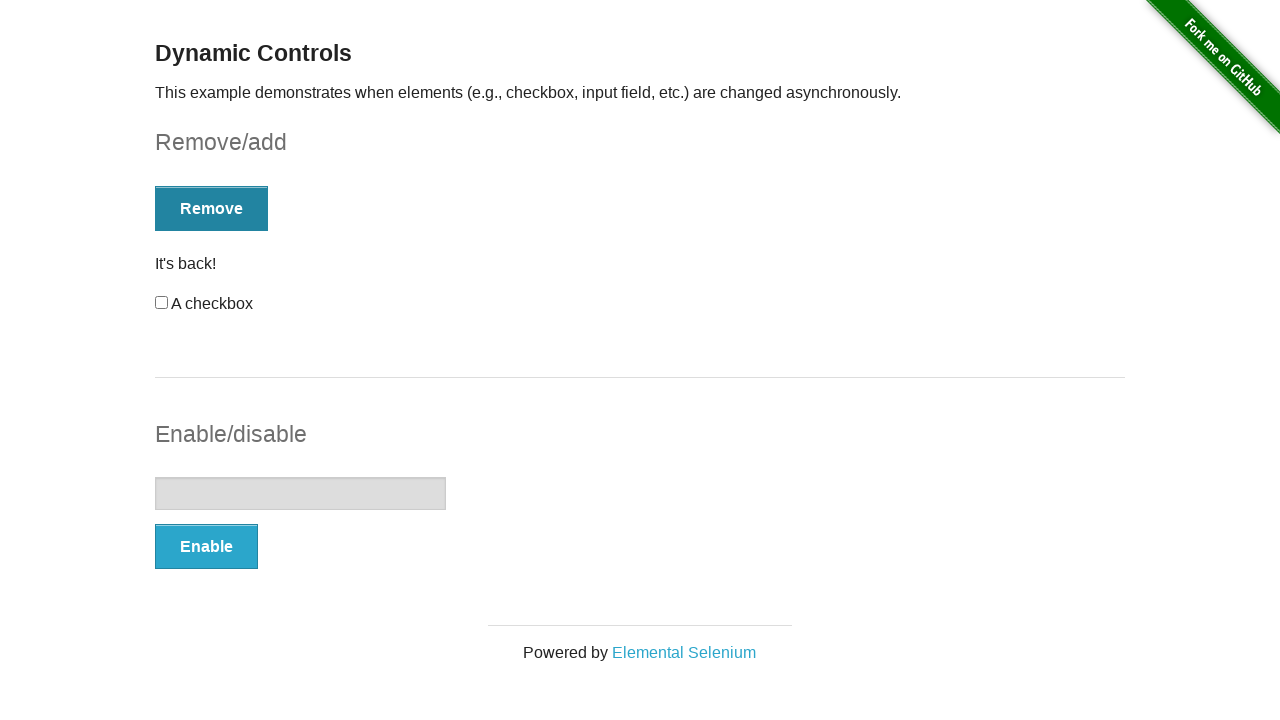

Verified "It's back!" message is visible
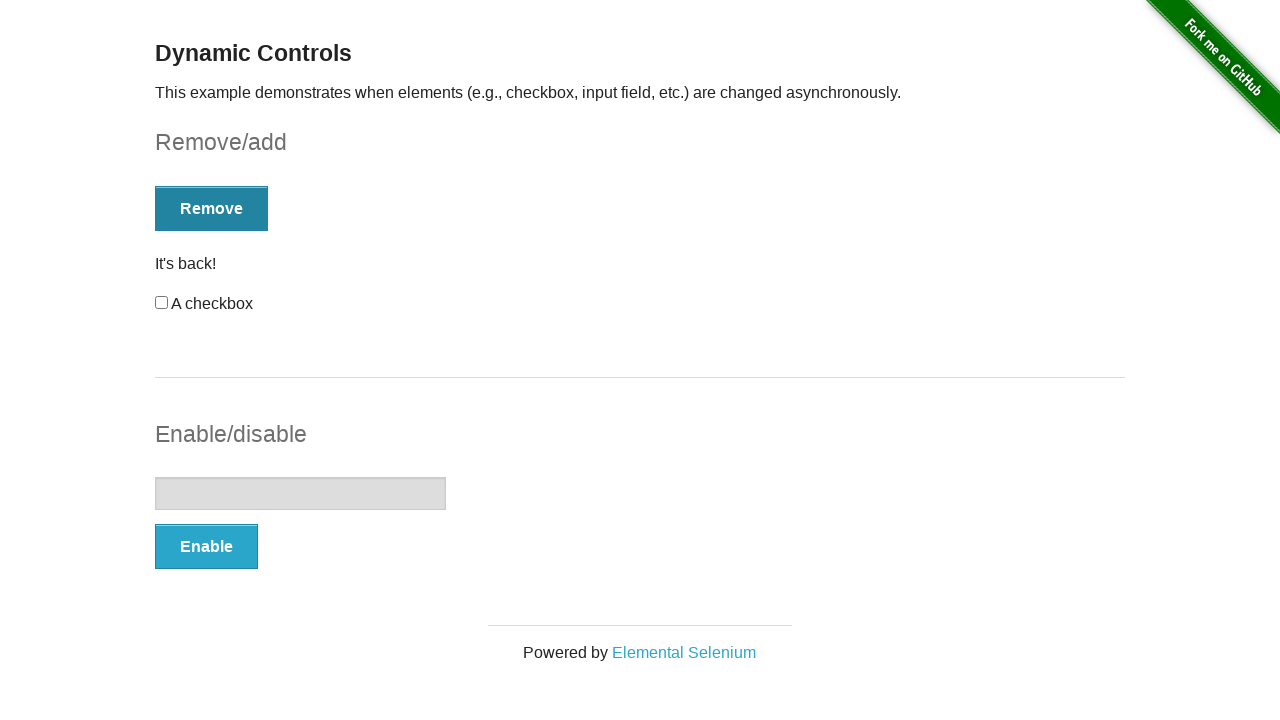

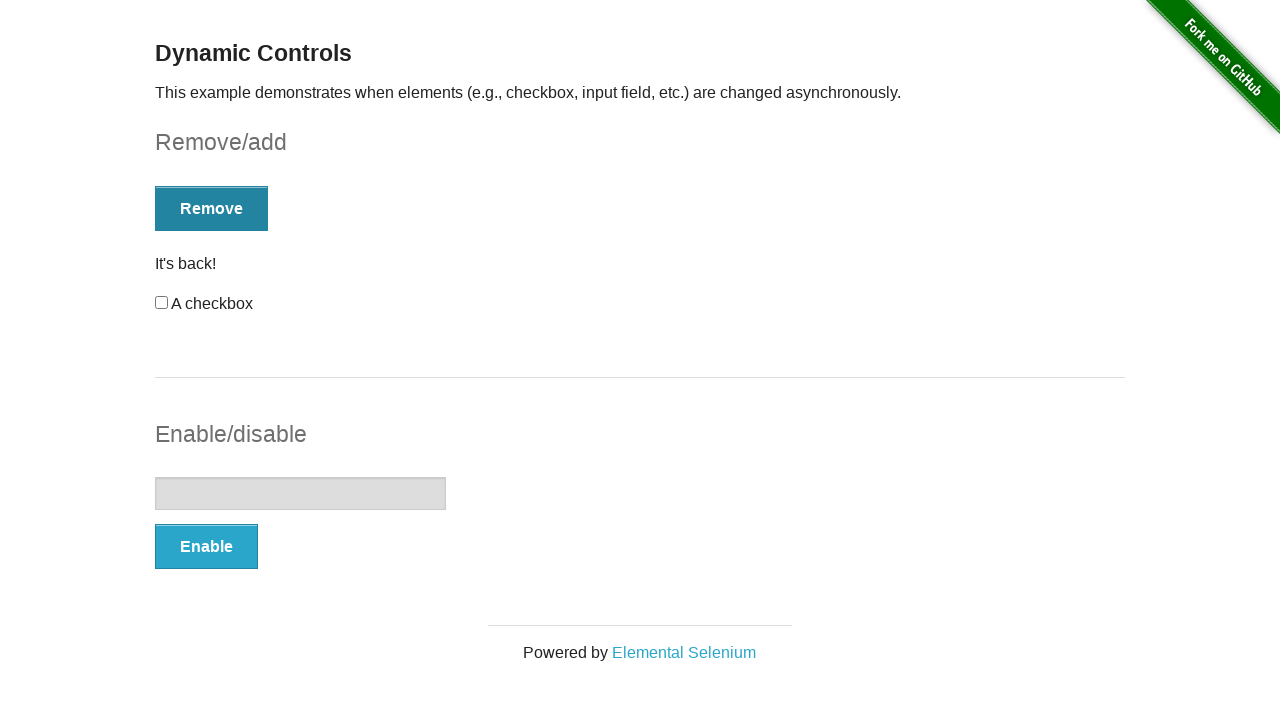